Tests window handling by opening a popup window, switching to it, and then closing only the child window while keeping the parent window open

Starting URL: http://omayo.blogspot.com/

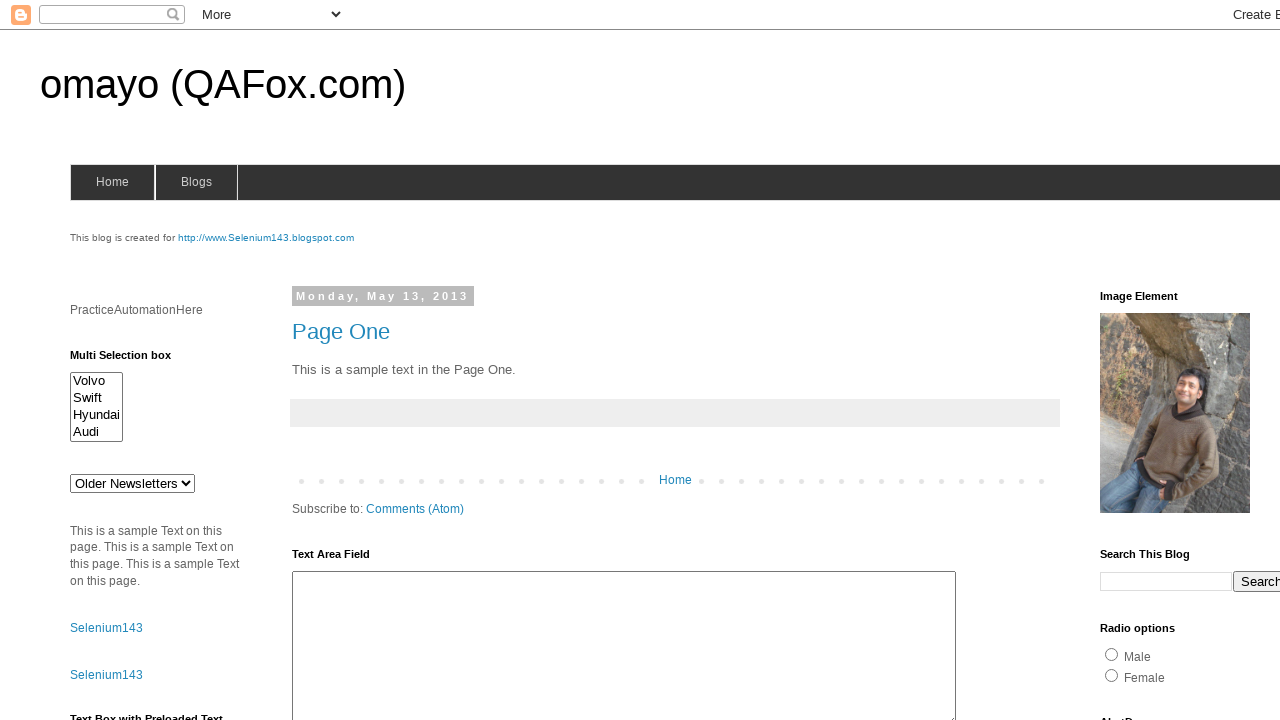

Scrolled to 'Open a popup window' link
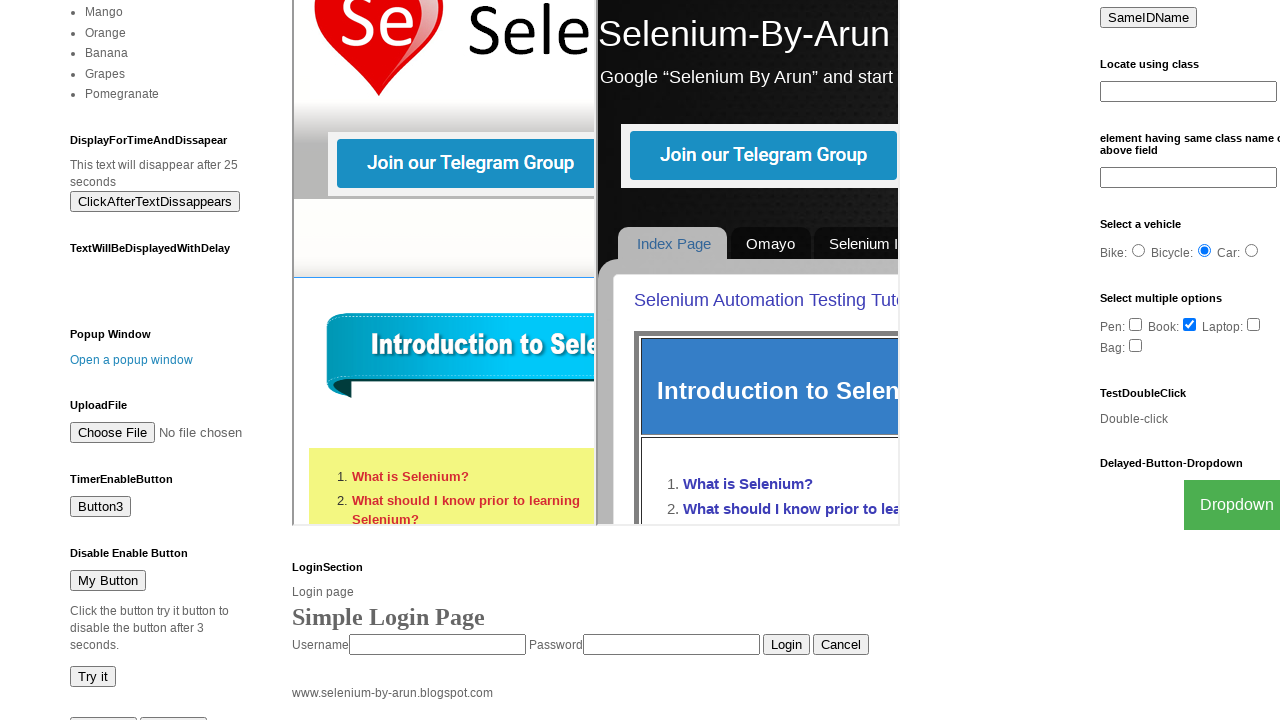

Clicked popup link to open new window at (132, 360) on a:has-text('Open a popup window')
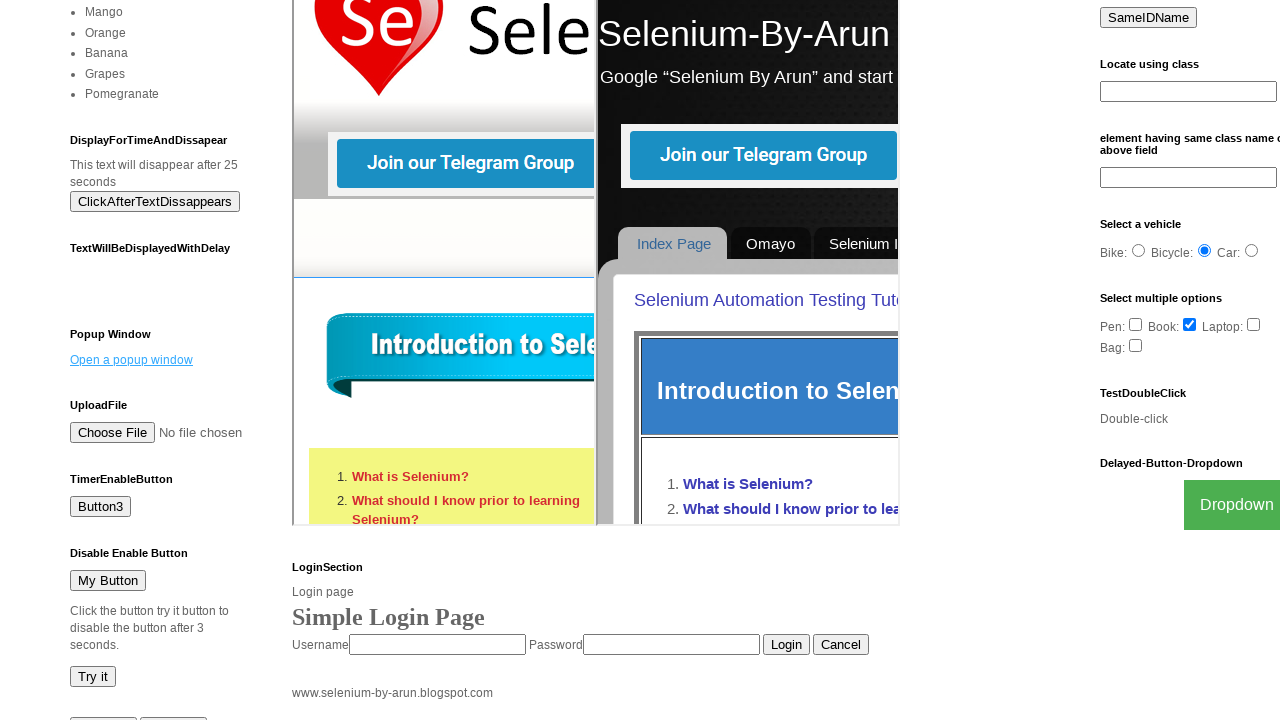

Popup window opened and captured
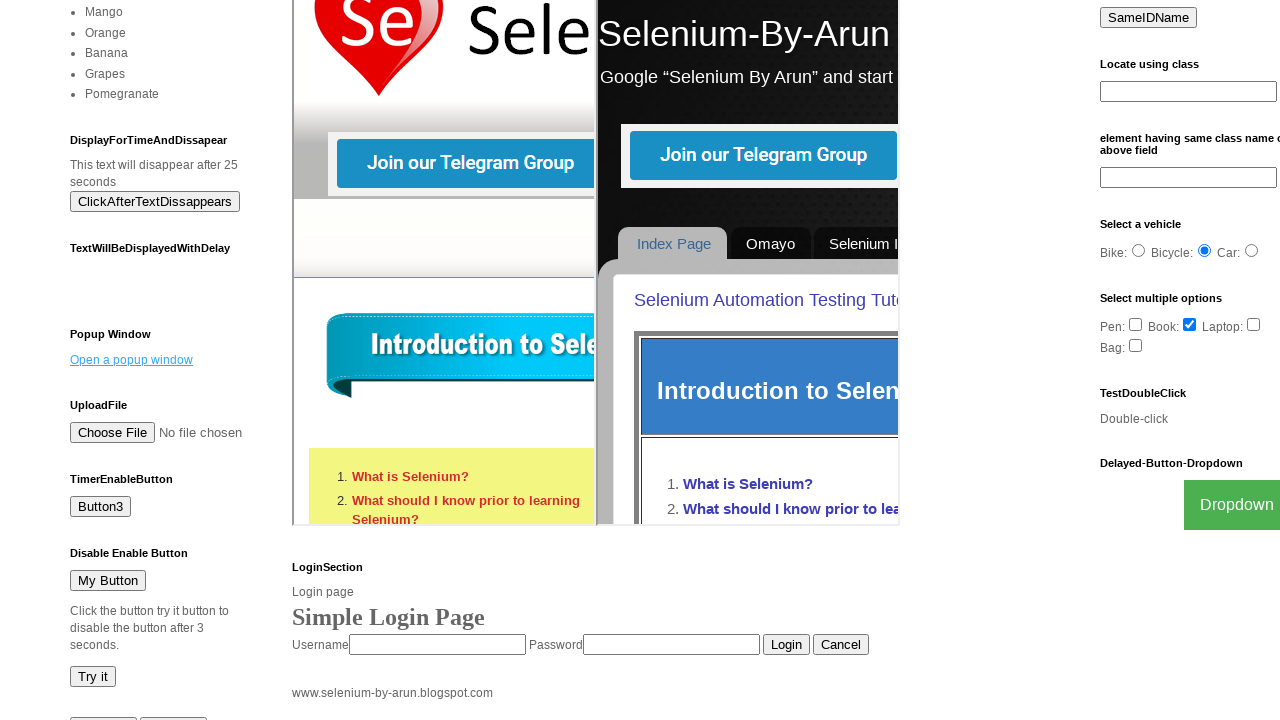

Popup window fully loaded
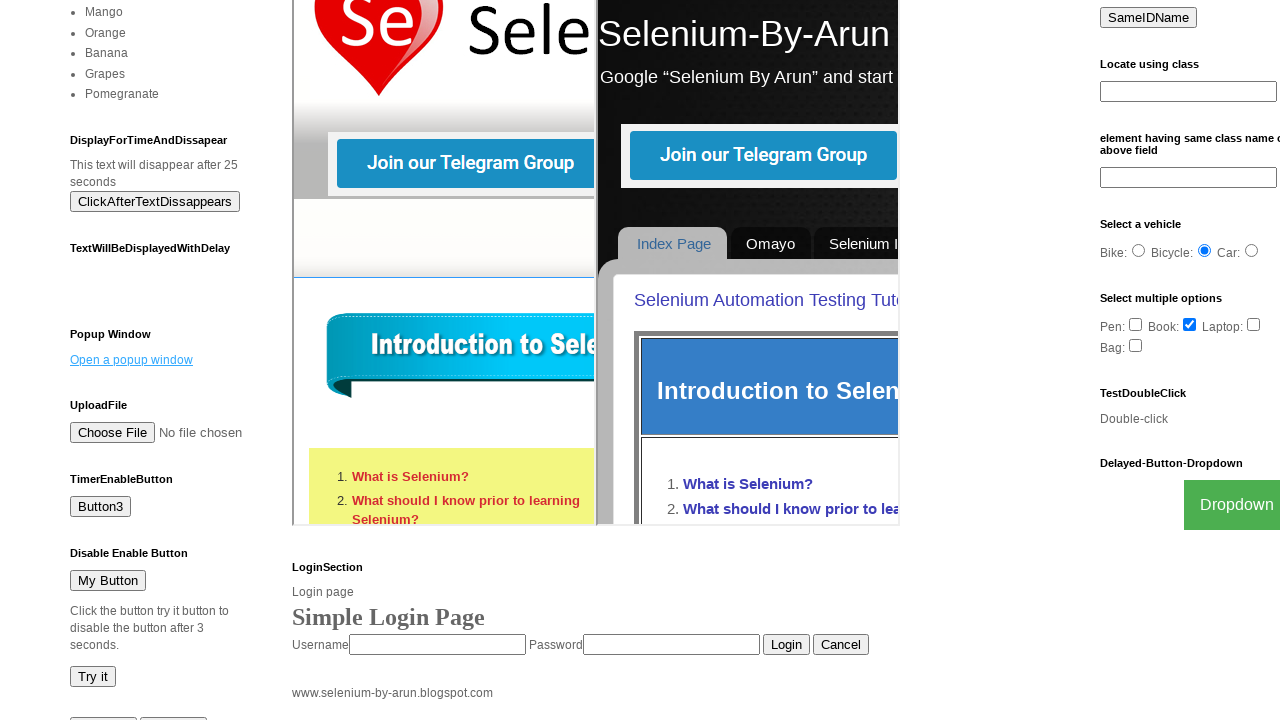

Closed popup window
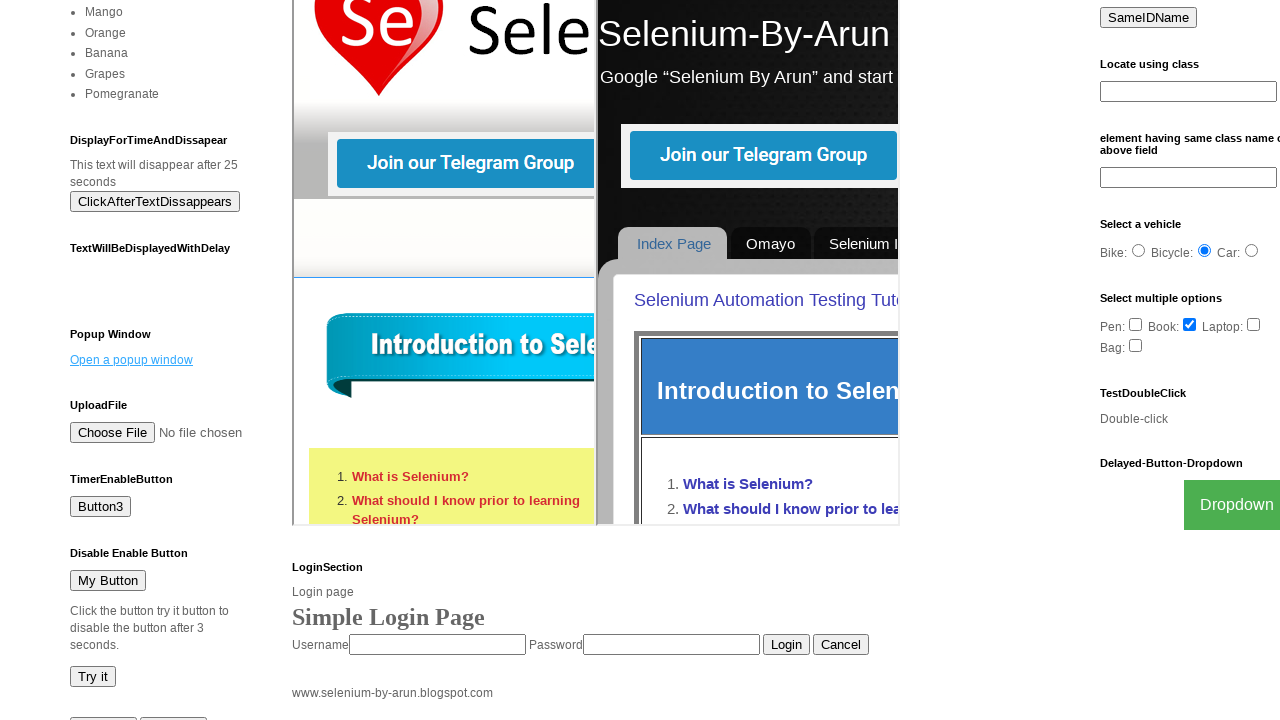

Parent window remains open and active
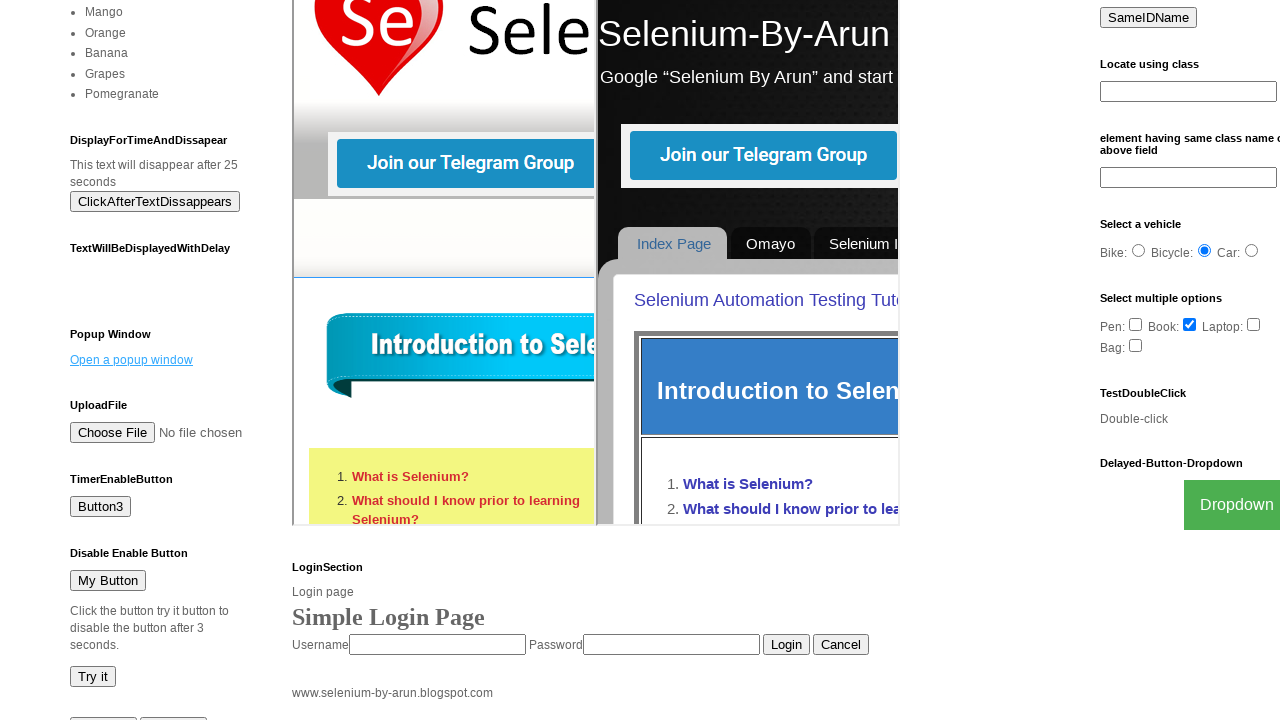

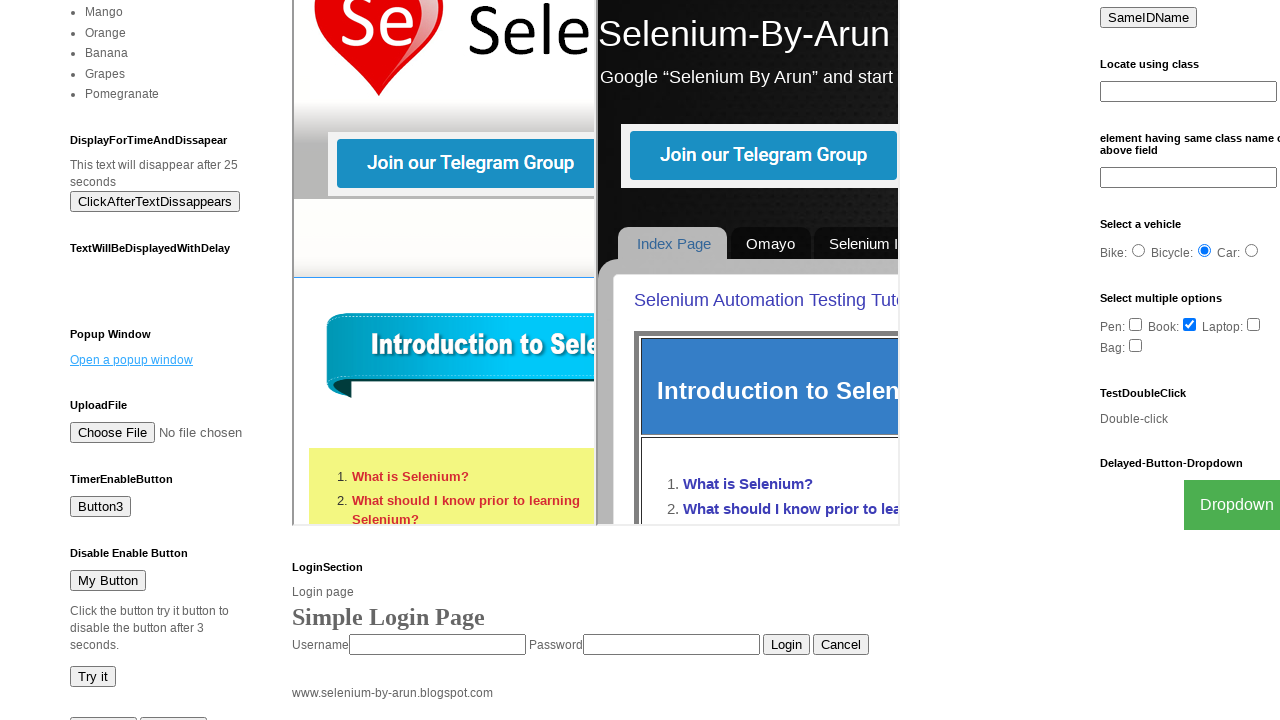